Tests clicking the Resources button in the navbar to navigate to the resources page

Starting URL: http://www.uitestingplayground.com/dynamicid

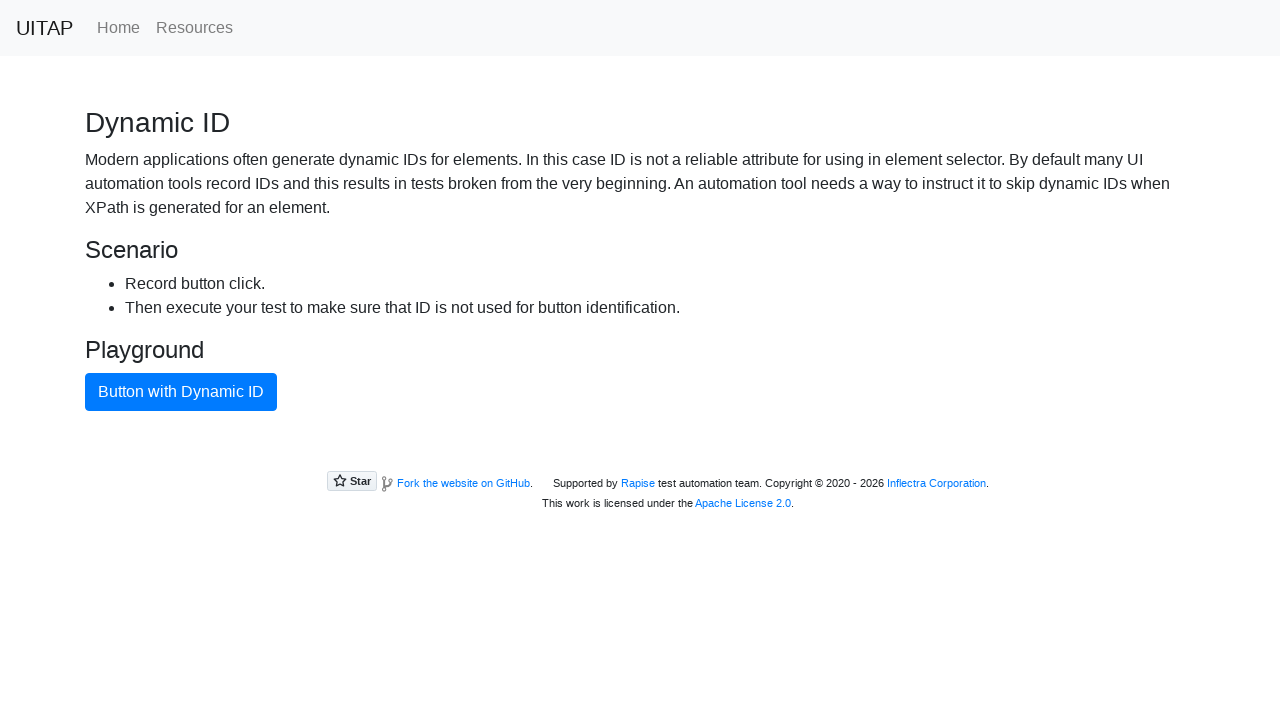

Clicked the Resources button in navbar at (194, 28) on a.nav-link[href='/resources']
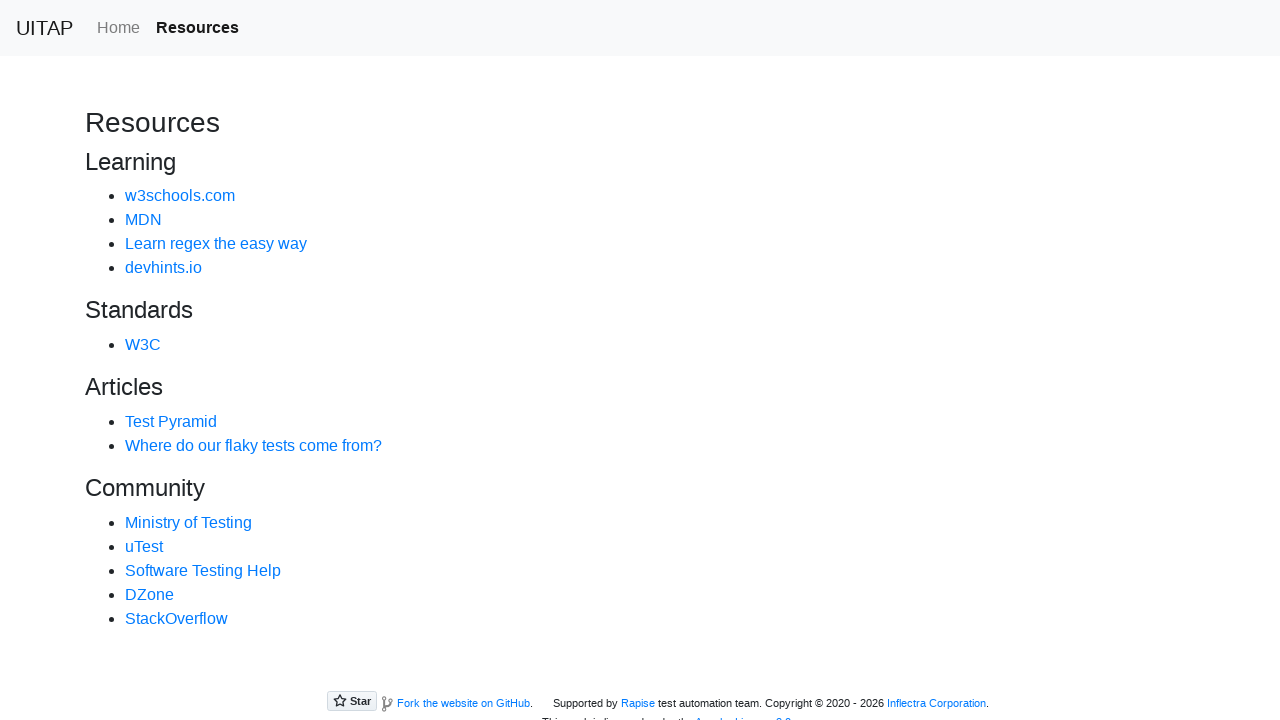

Resources page loaded and w3schools link is visible
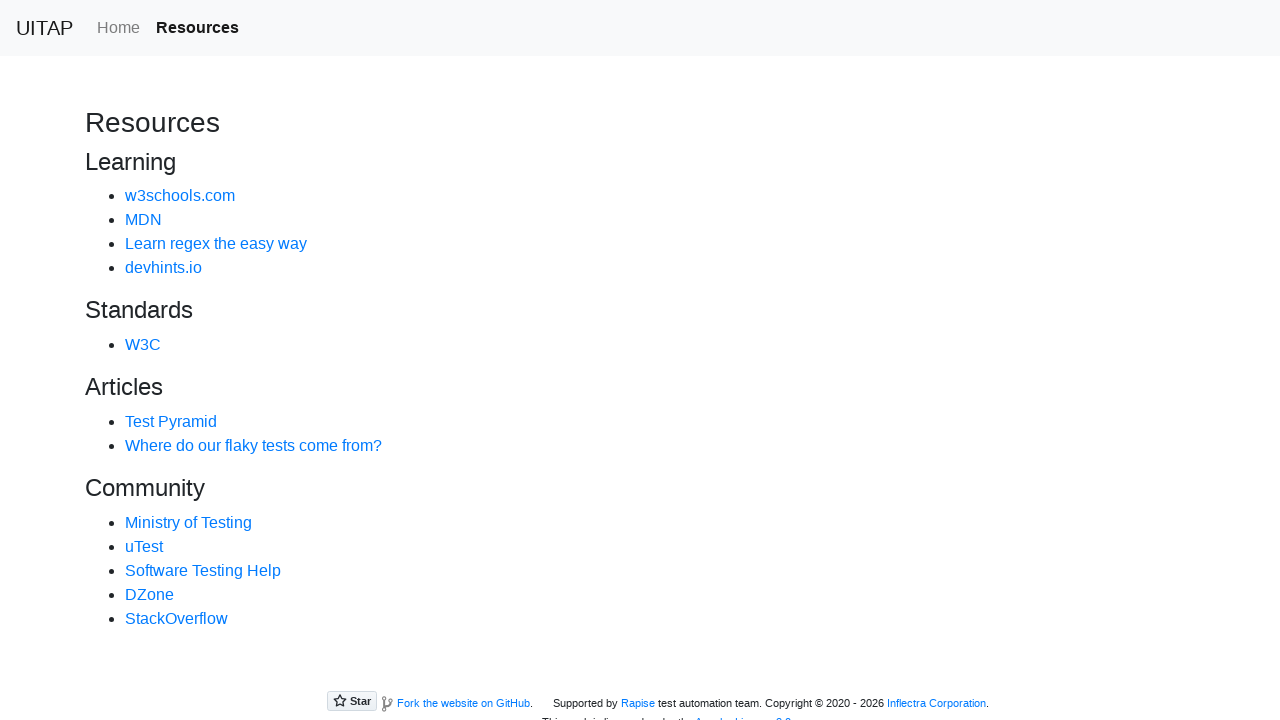

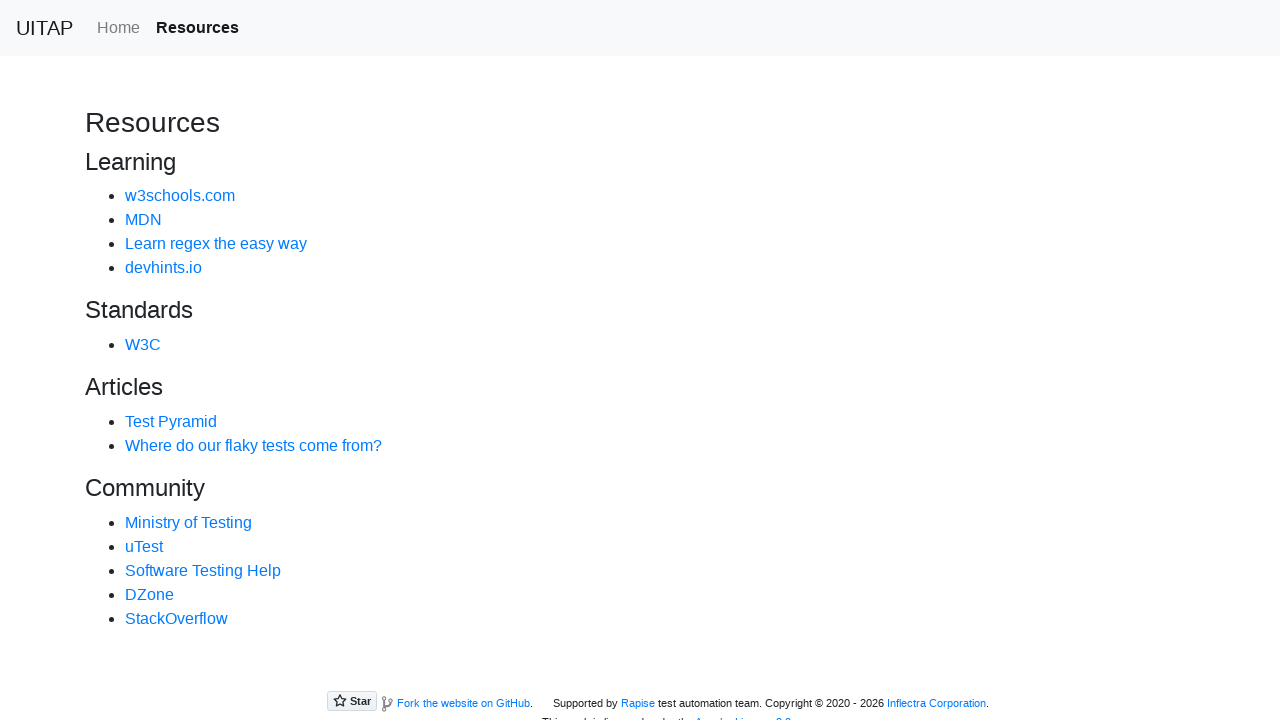